Tests exit intent modal by moving mouse to trigger the modal popup

Starting URL: http://the-internet.herokuapp.com/exit_intent

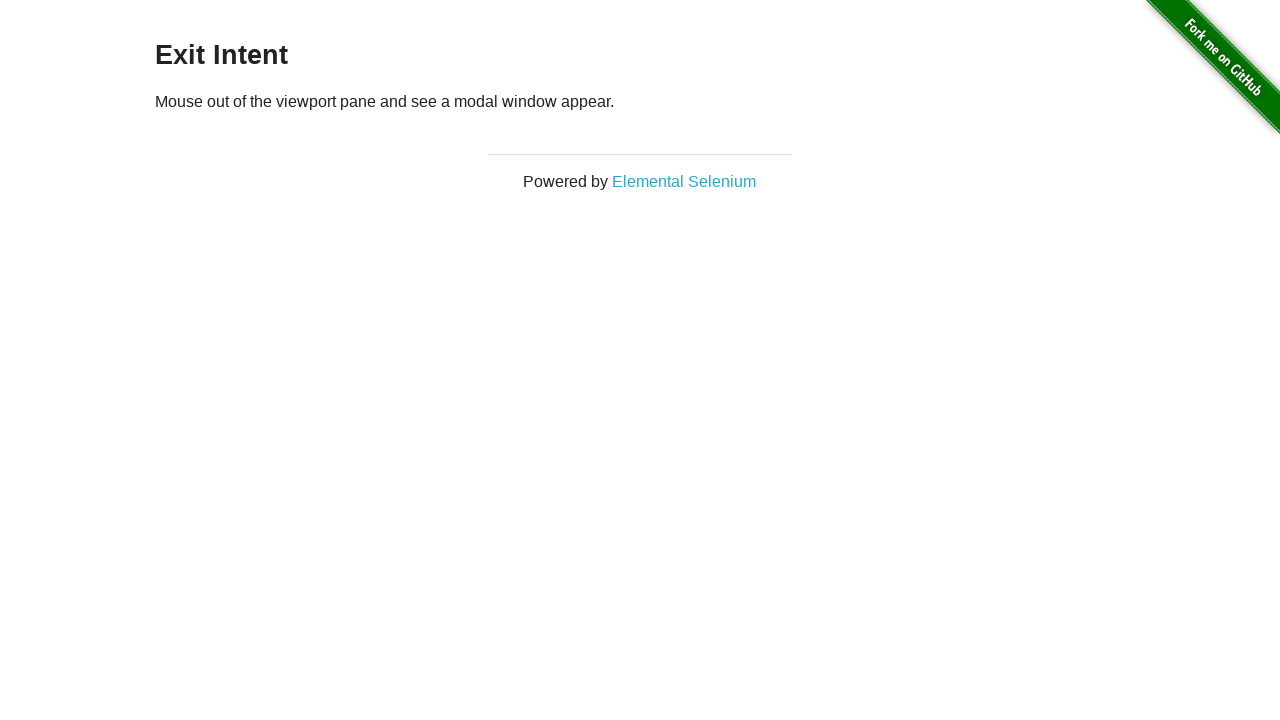

Moved mouse to top-right corner to trigger exit intent at (5000, 0)
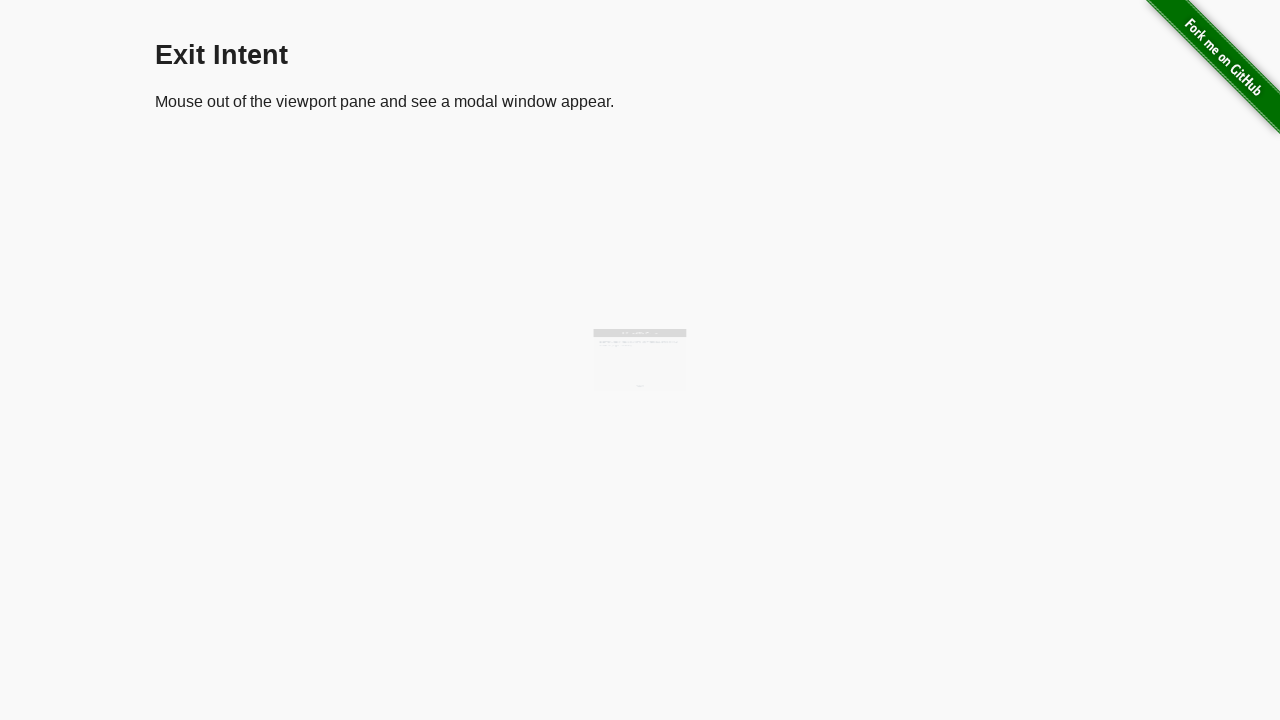

Exit intent modal appeared
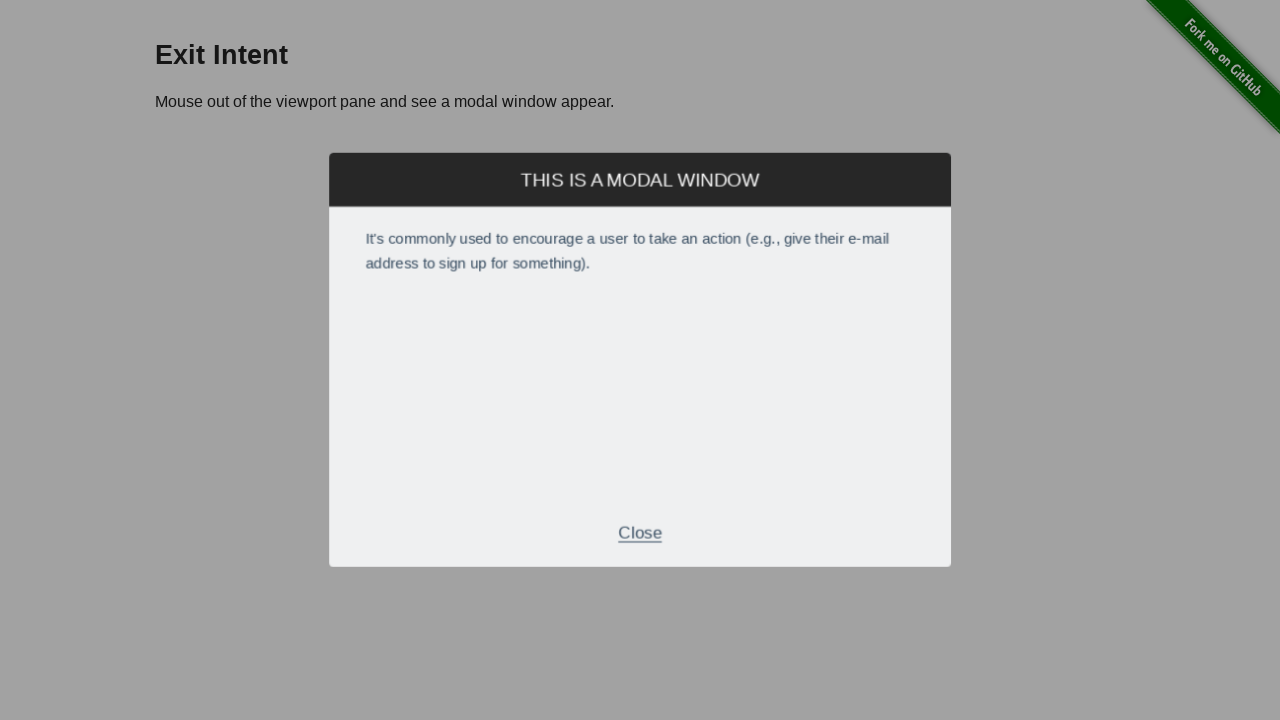

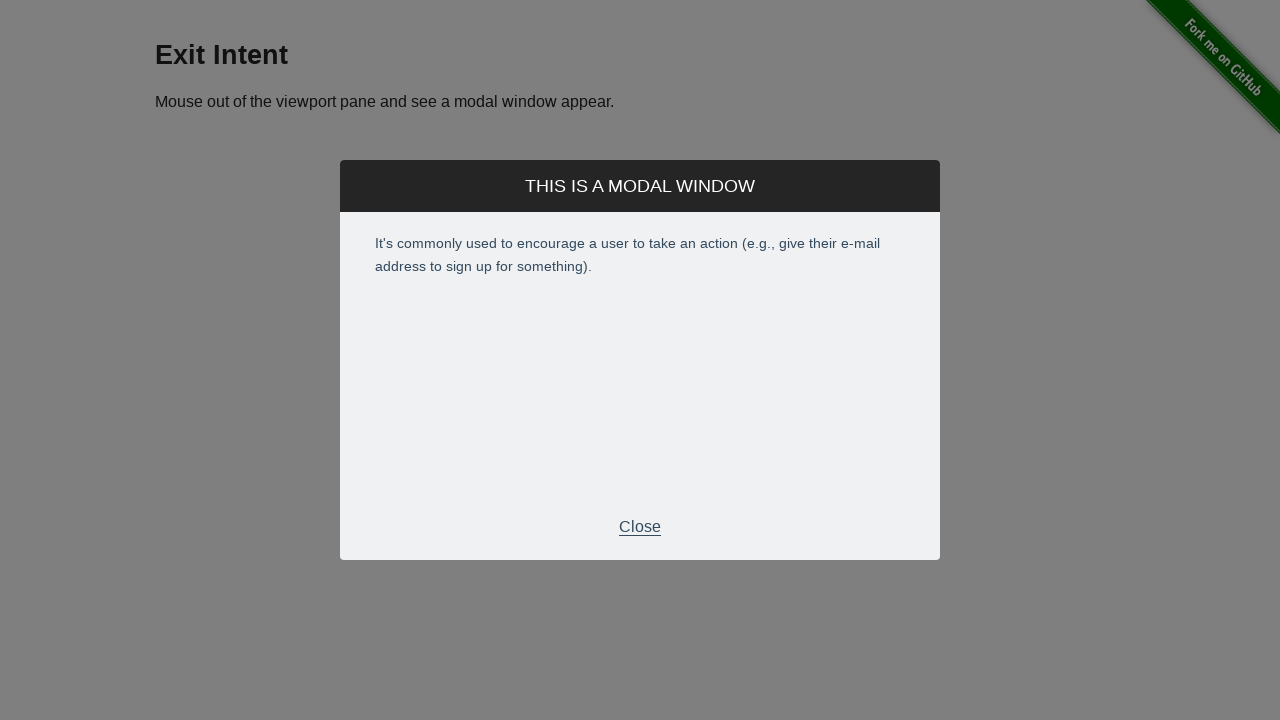